Selects a title (Mrs) from a dropdown menu

Starting URL: https://docs.google.com/forms/d/e/1FAIpQLSep9LTMntH5YqIXa5nkiPKSs283kdwitBBhXWyZdAS-e4CxBQ/viewform

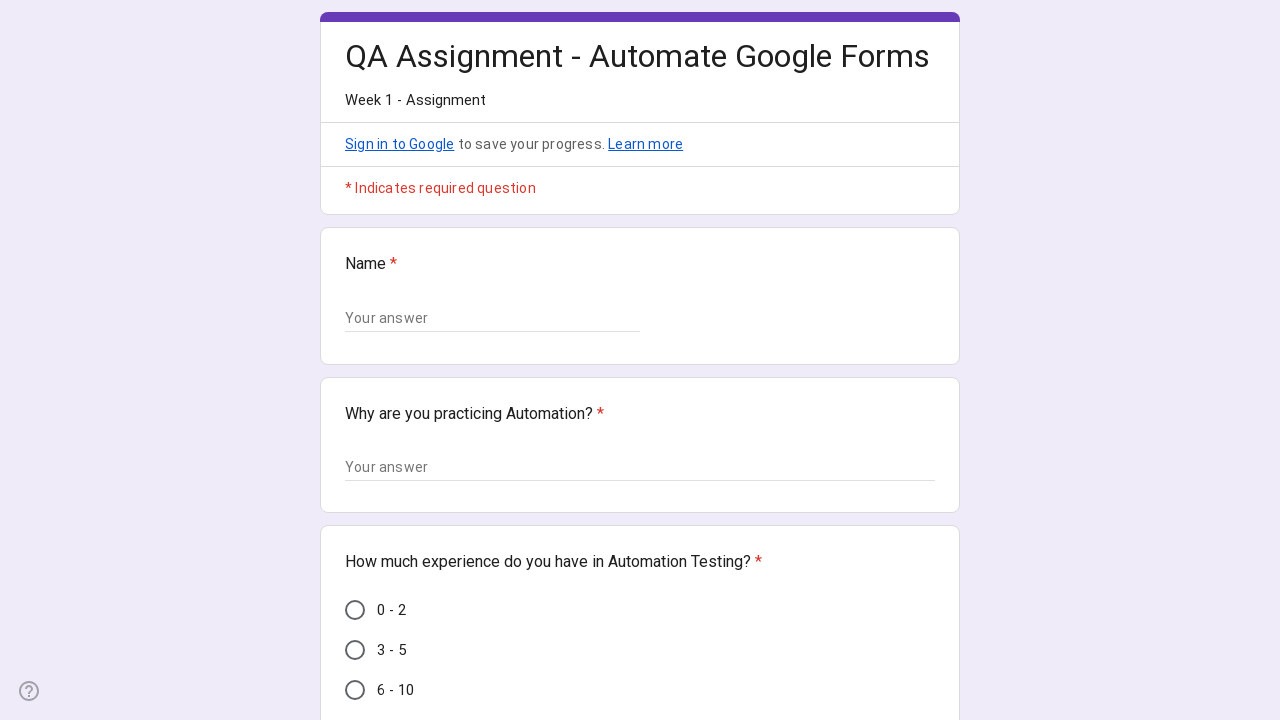

Clicked on the title dropdown to open it at (434, 360) on (//div[@class='MocG8c HZ3kWc mhLiyf LMgvRb KKjvXb DEh1R'])[1]
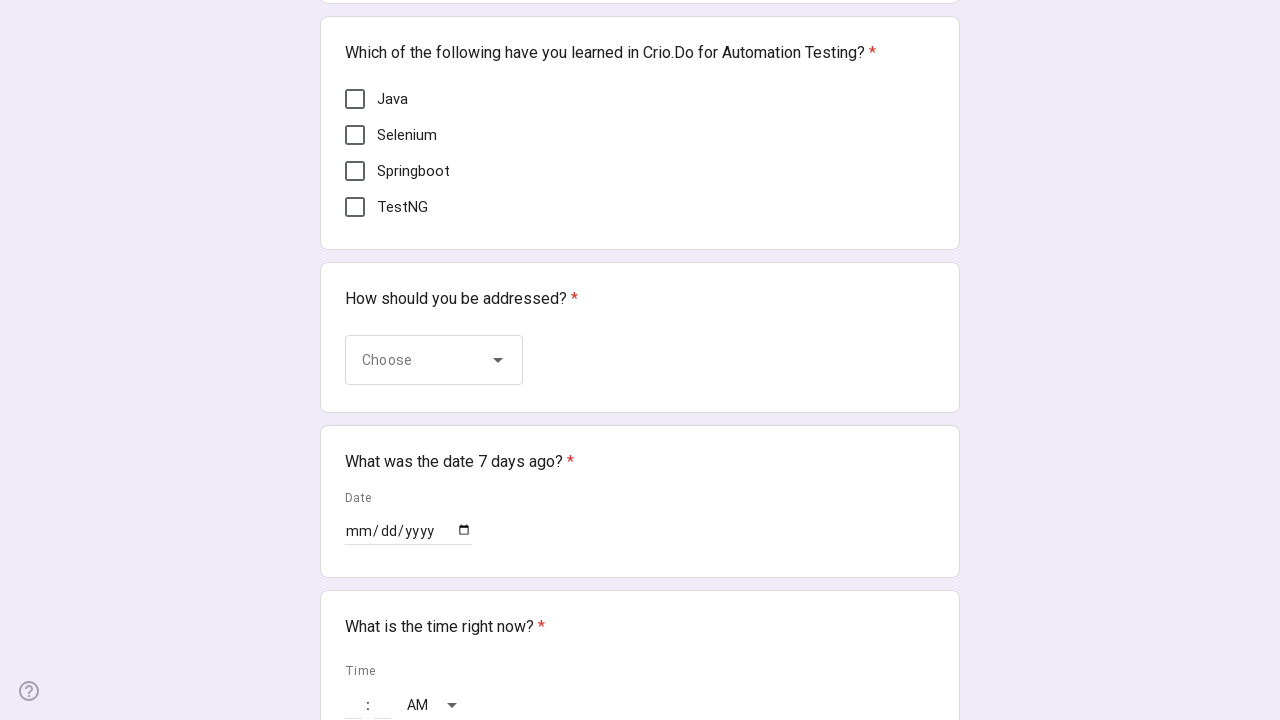

Selected 'Mrs' from the title dropdown menu at (435, 520) on xpath=//div[contains(@class,'MocG8c HZ3kWc mhLiyf OIC90c LMgvRb') and @role='opt
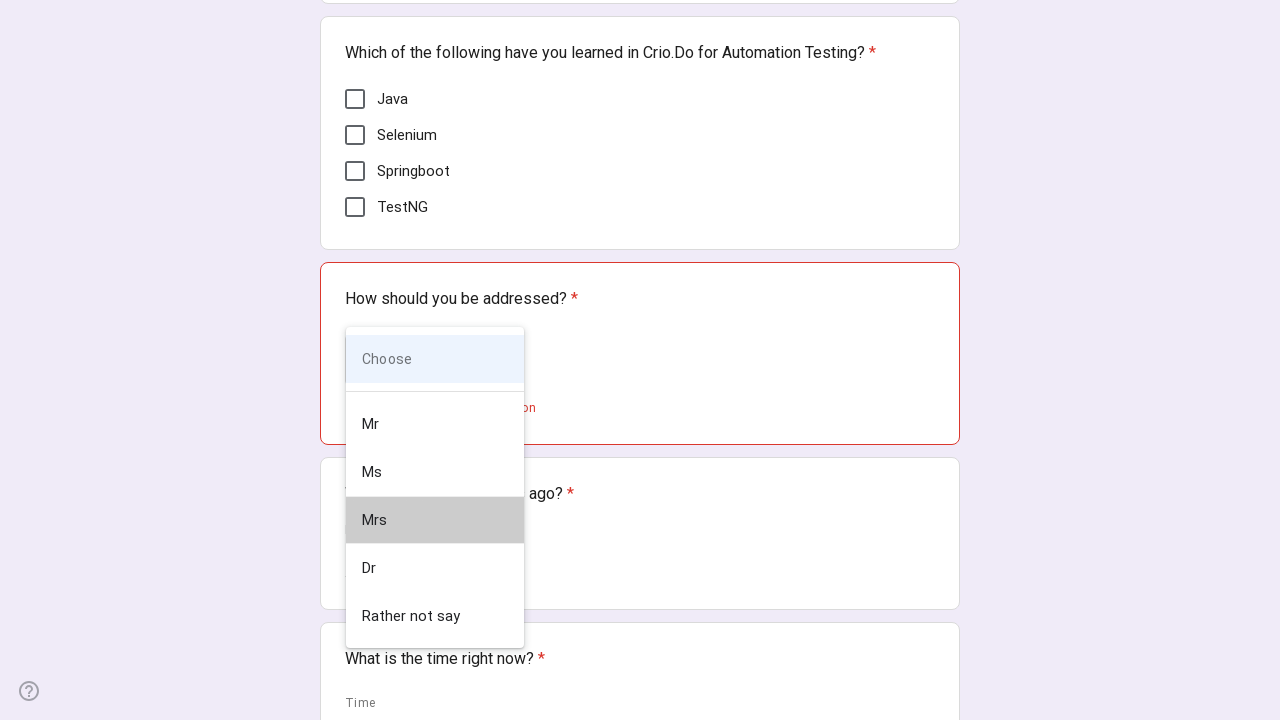

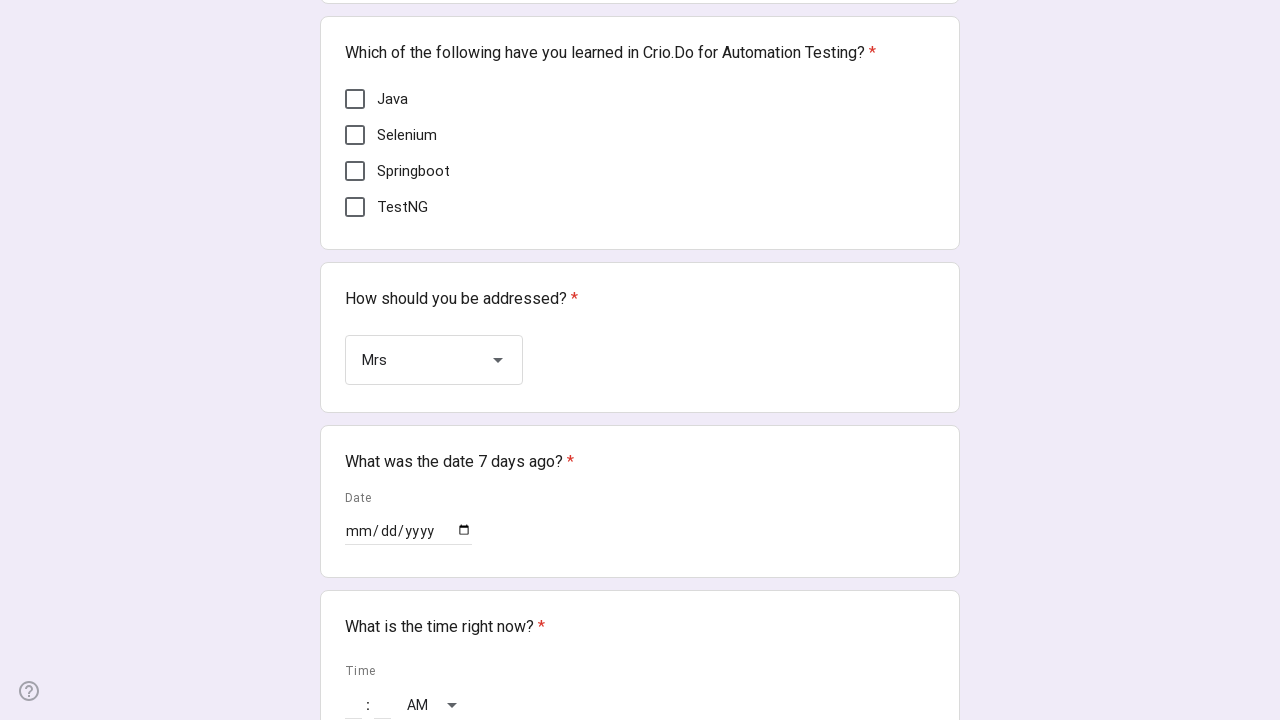